Tests popup window handling by clicking a link to open a new window and retrieving window handles

Starting URL: http://omayo.blogspot.com/

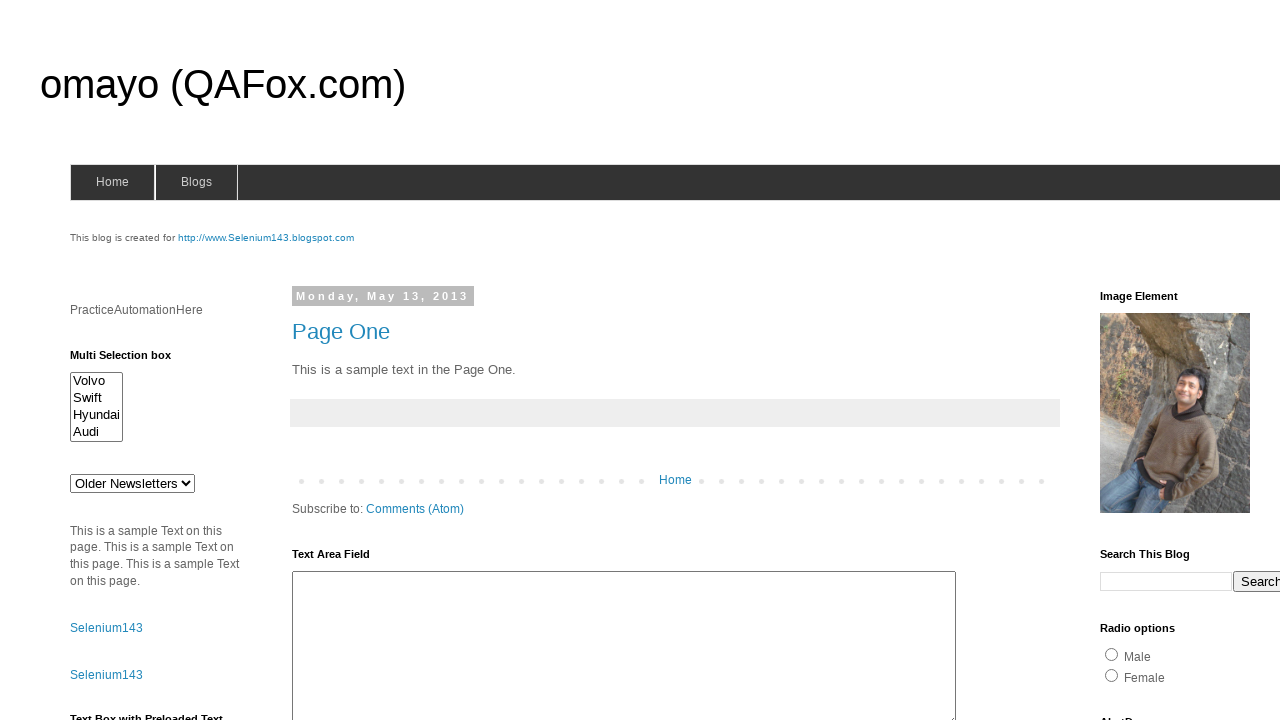

Clicked link to open popup window at (132, 360) on a:text('Open a popup window')
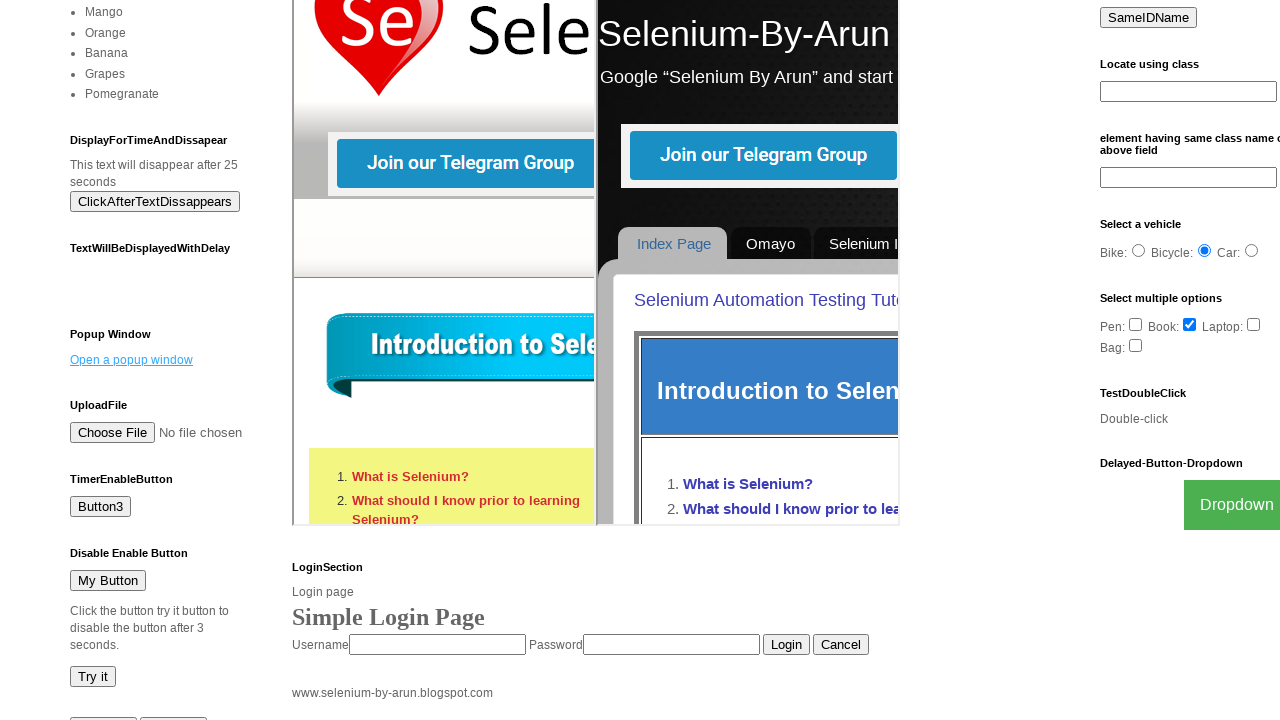

Waited for popup window to open
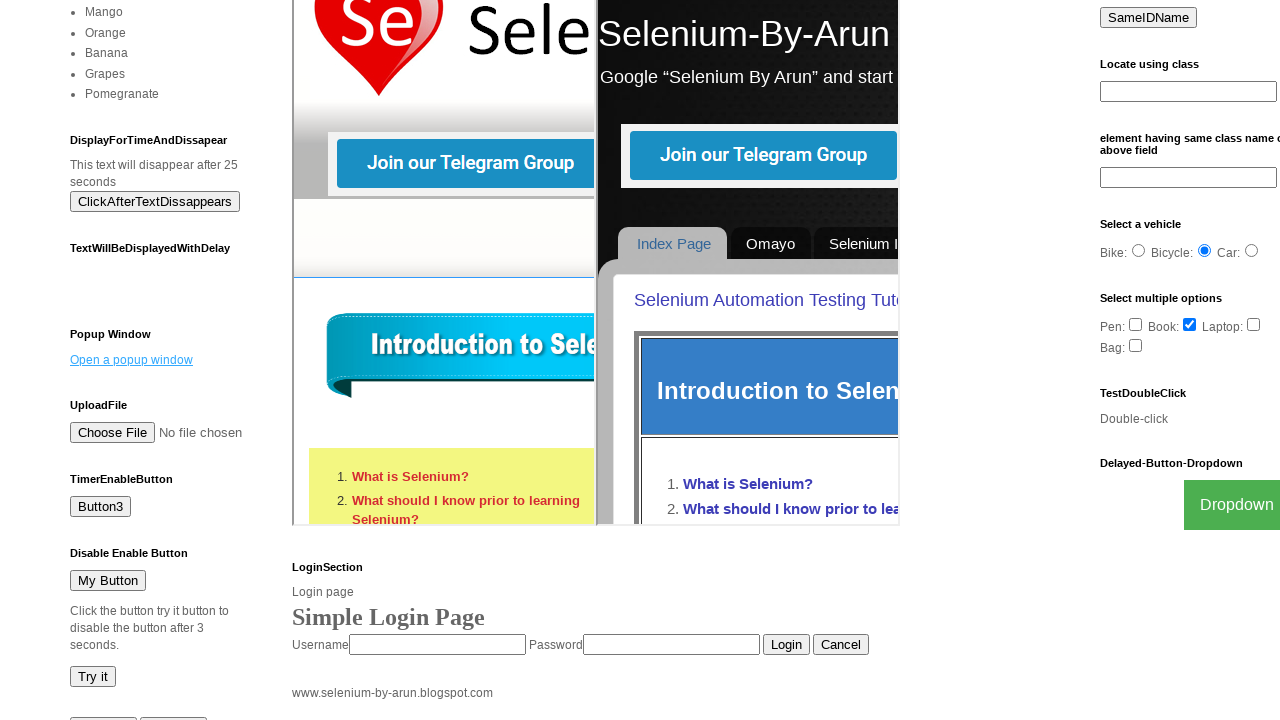

Retrieved all open windows/tabs - total count: 2
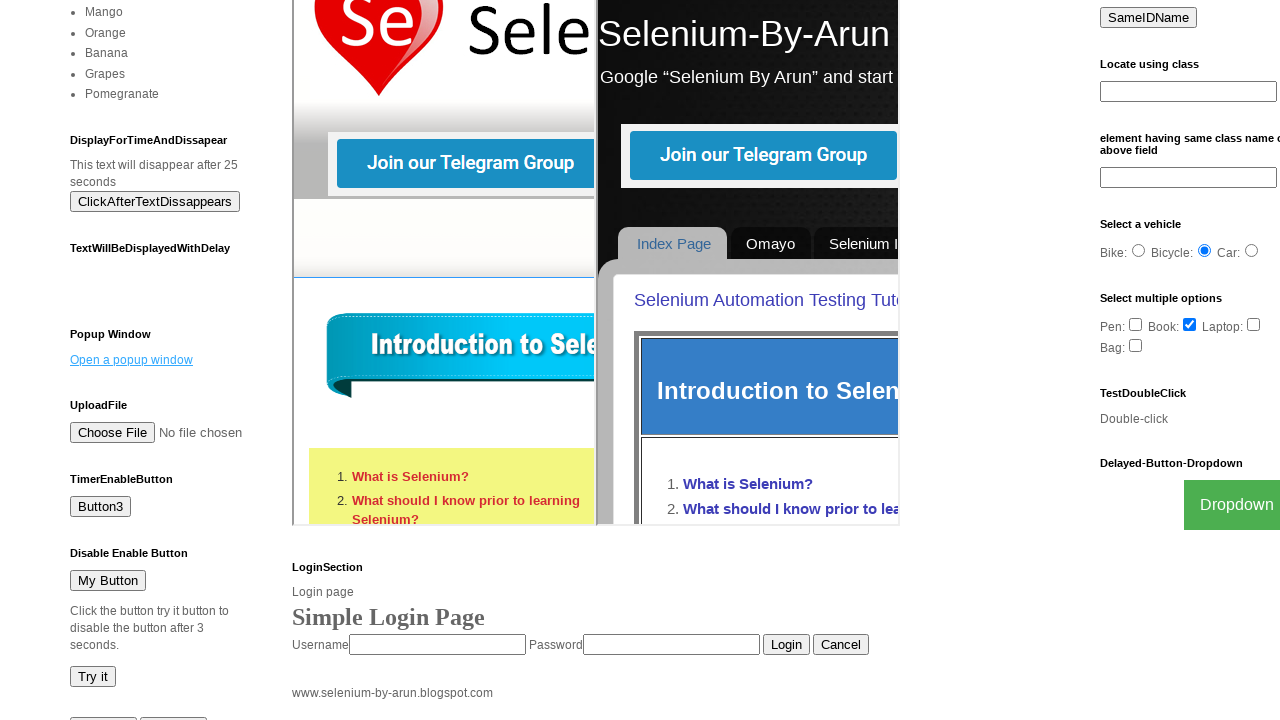

Window 1 URL: http://omayo.blogspot.com/
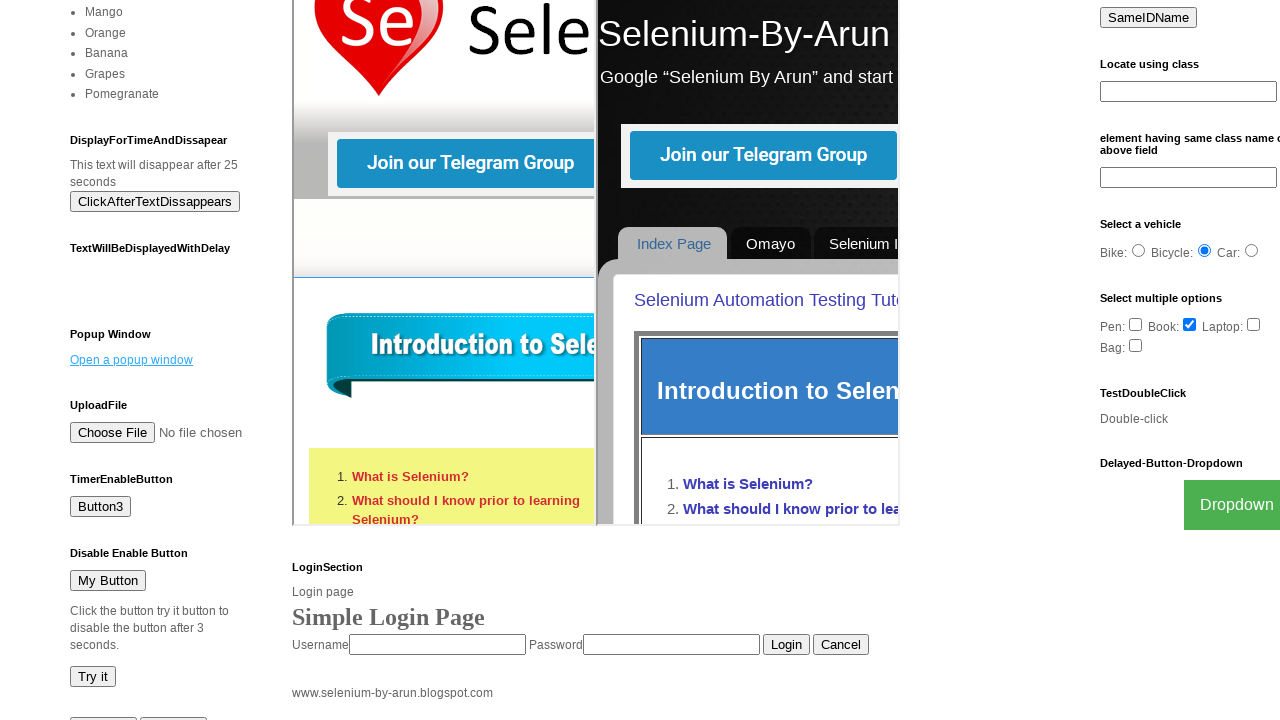

Window 2 URL: https://the-internet.herokuapp.com/windows/new
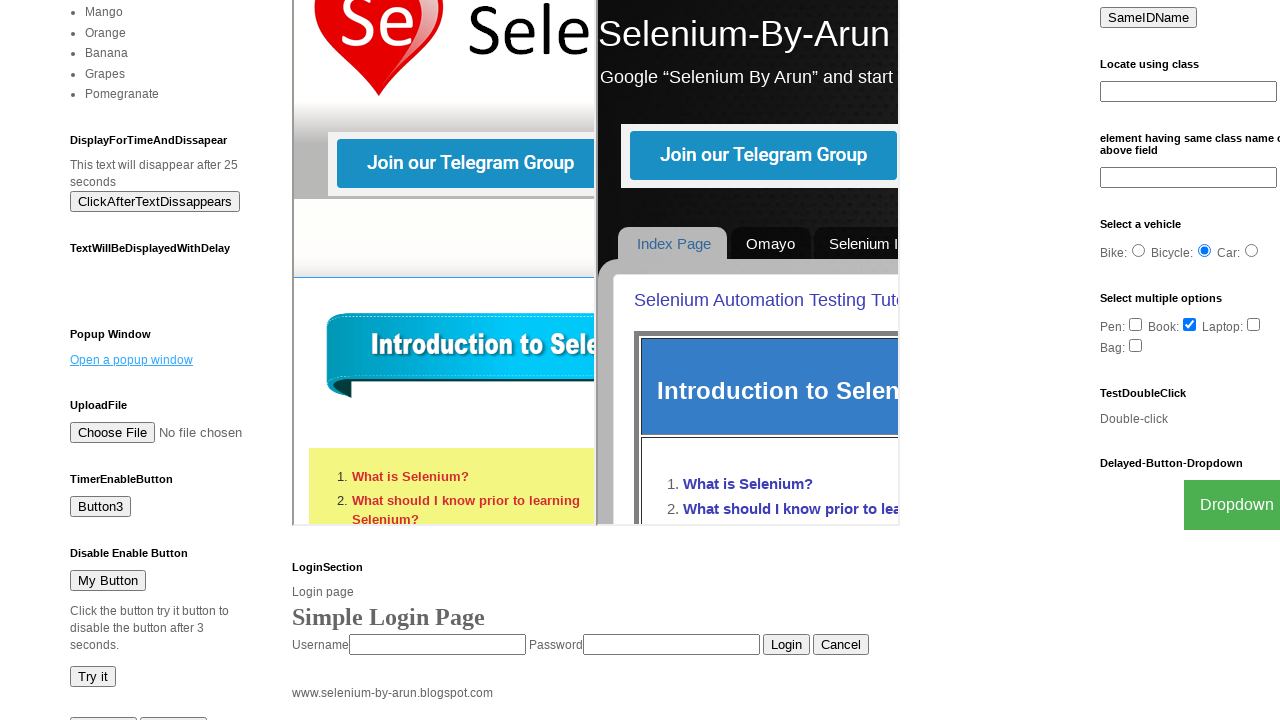

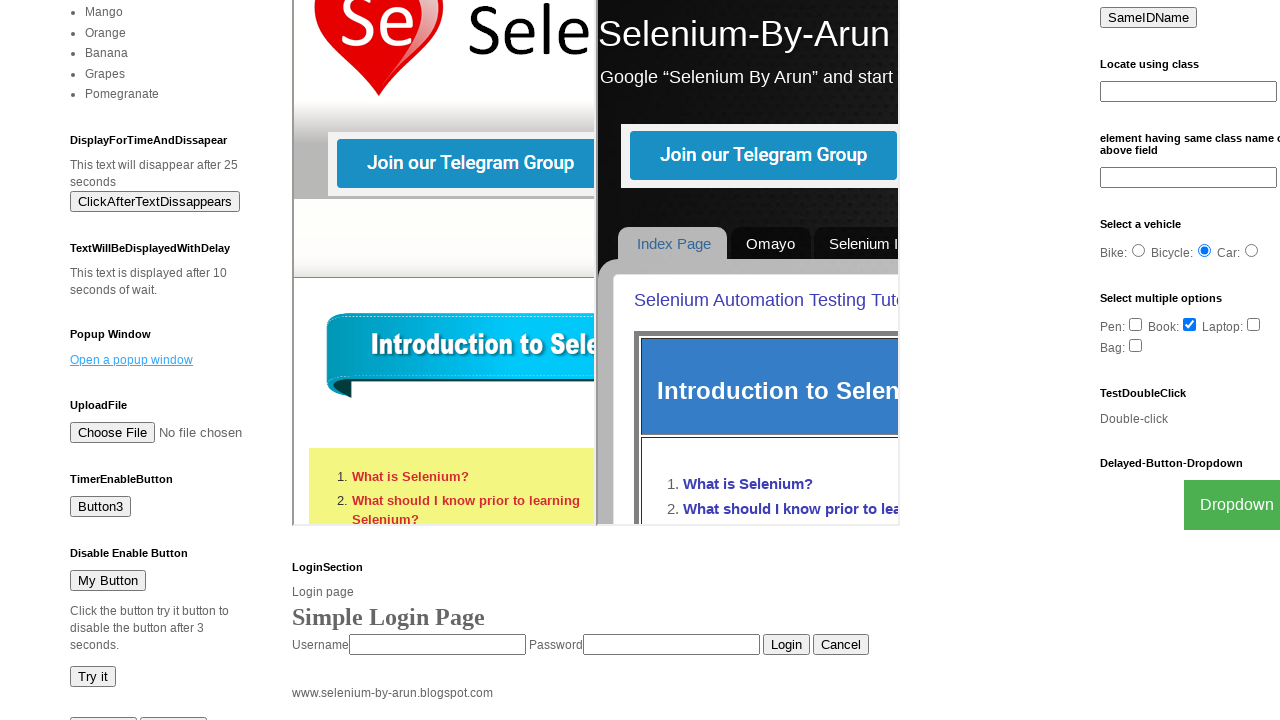